Tests handling a prompt JavaScript alert by clicking the trigger button, entering text into the prompt, and accepting it

Starting URL: https://demoqa.com/alerts

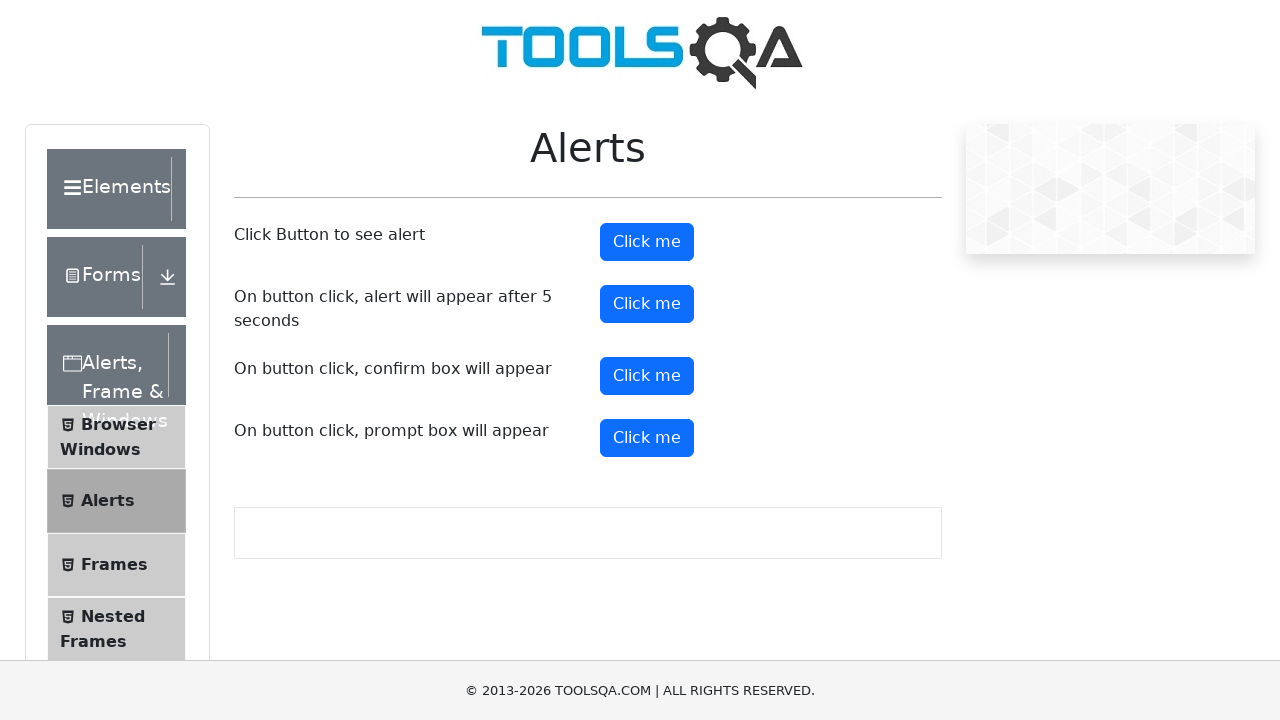

Set up dialog handler to accept prompt with text 'TestUser2024'
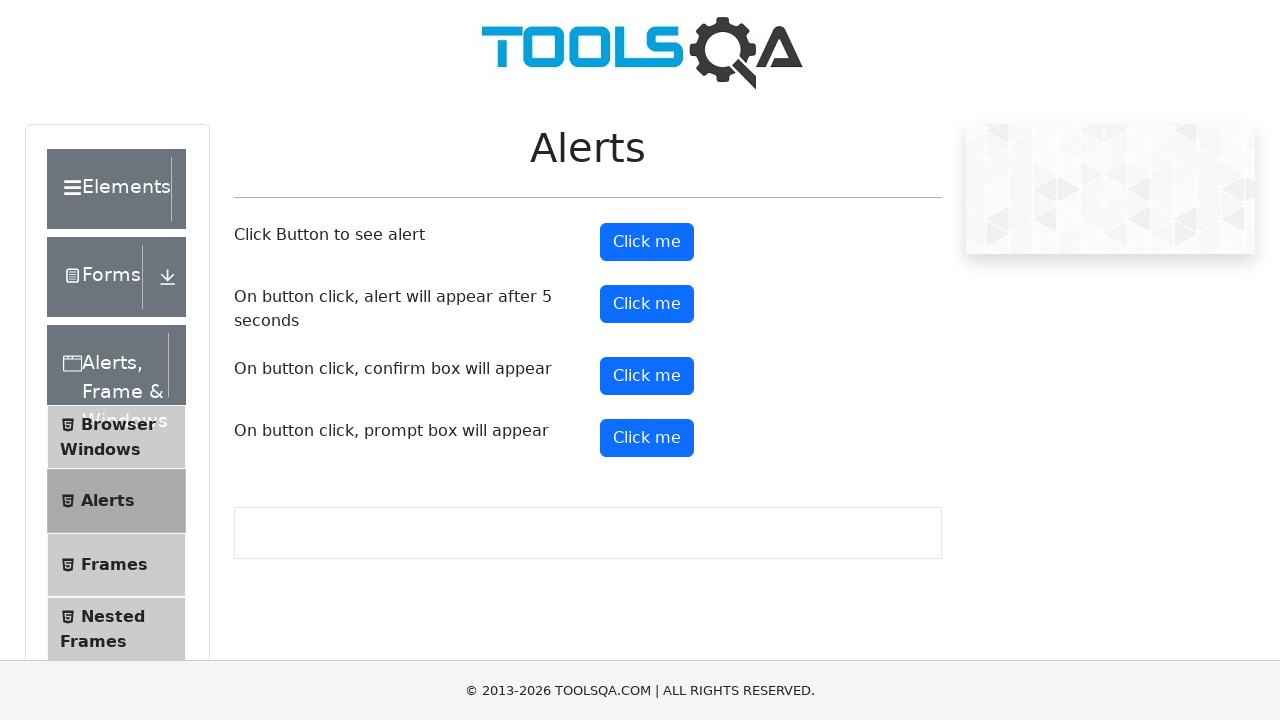

Clicked prompt alert trigger button at (647, 438) on #promtButton
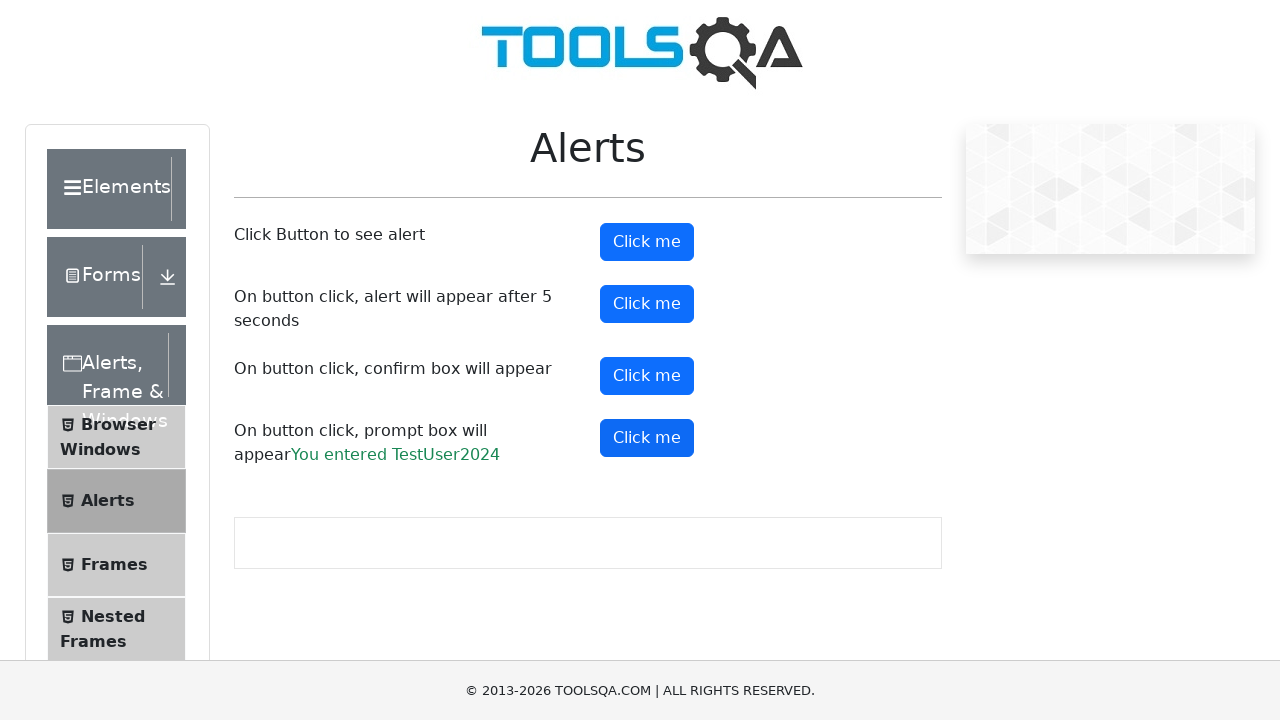

Prompt result text appeared, confirming input was accepted
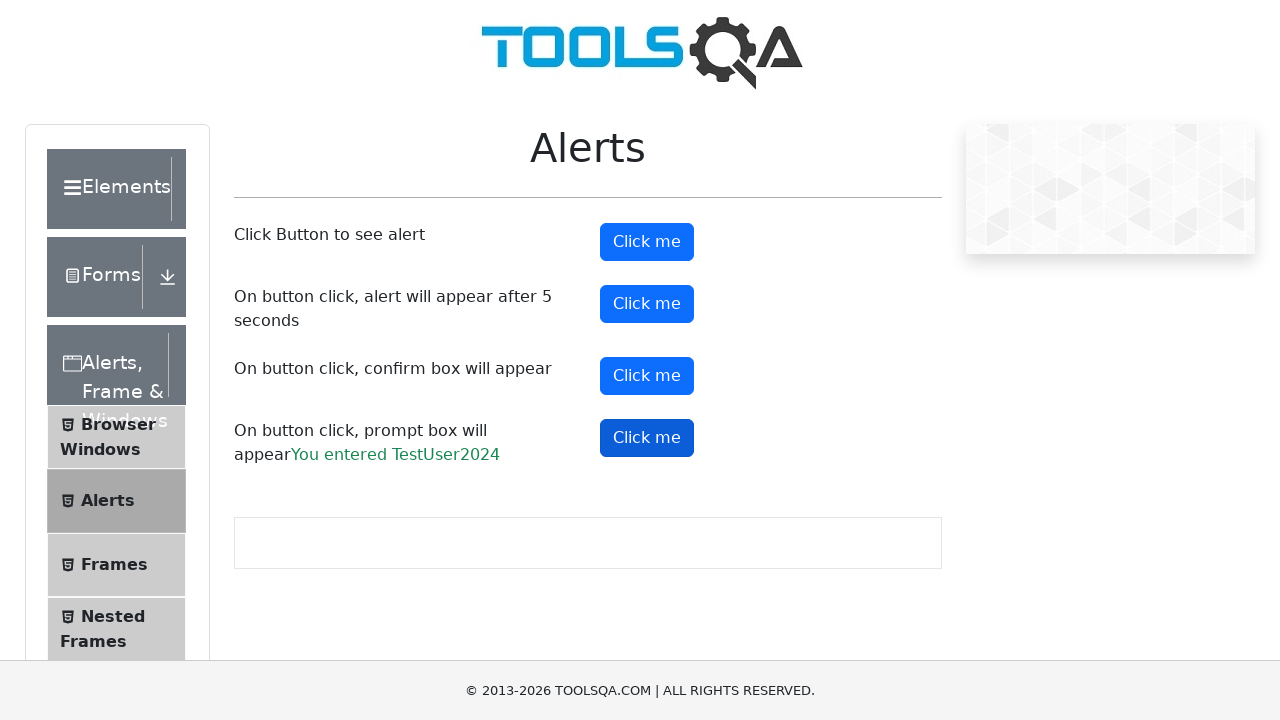

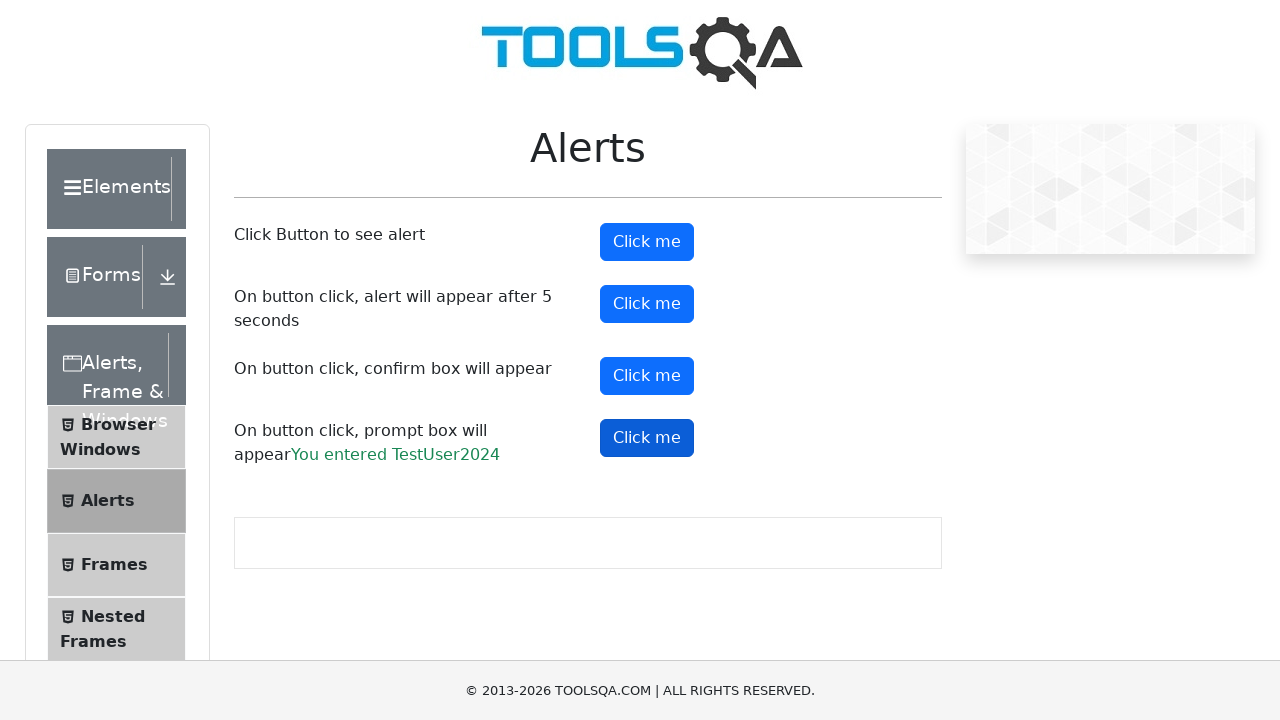